Tests pressing the space key on a target element and verifies the page displays the correct key press result

Starting URL: http://the-internet.herokuapp.com/key_presses

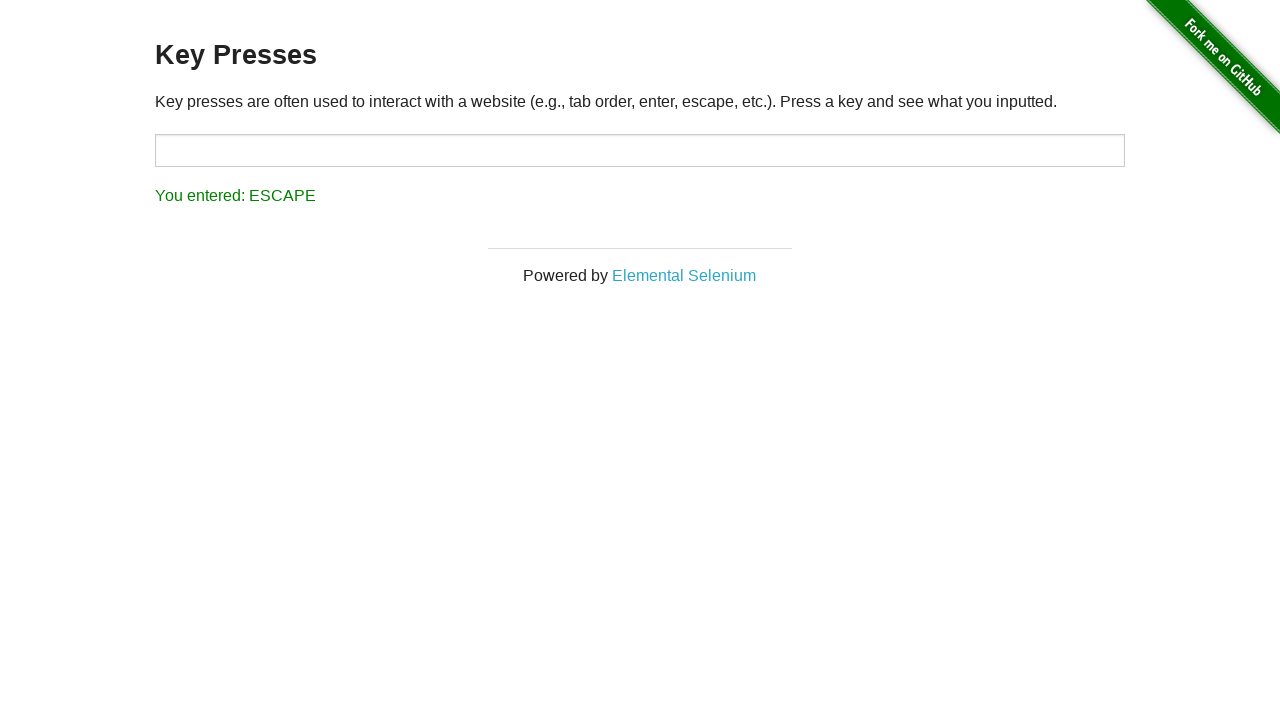

Pressed space key on target element on #target
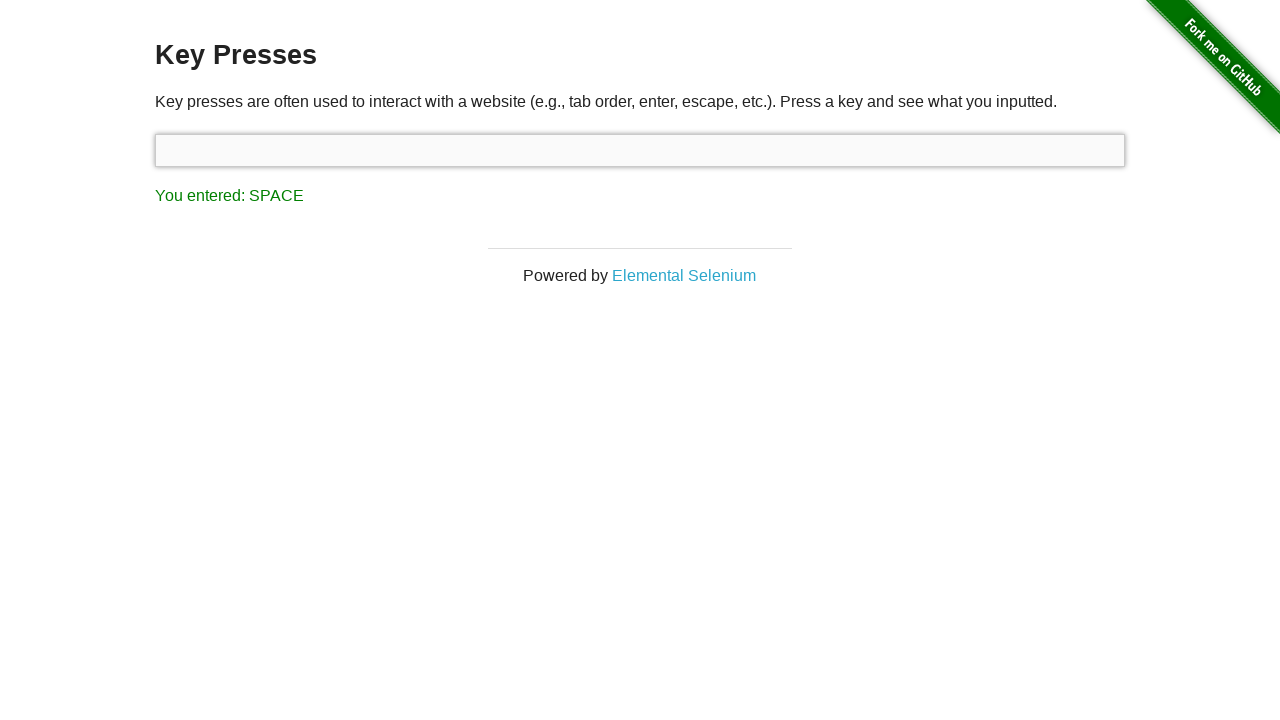

Result element loaded
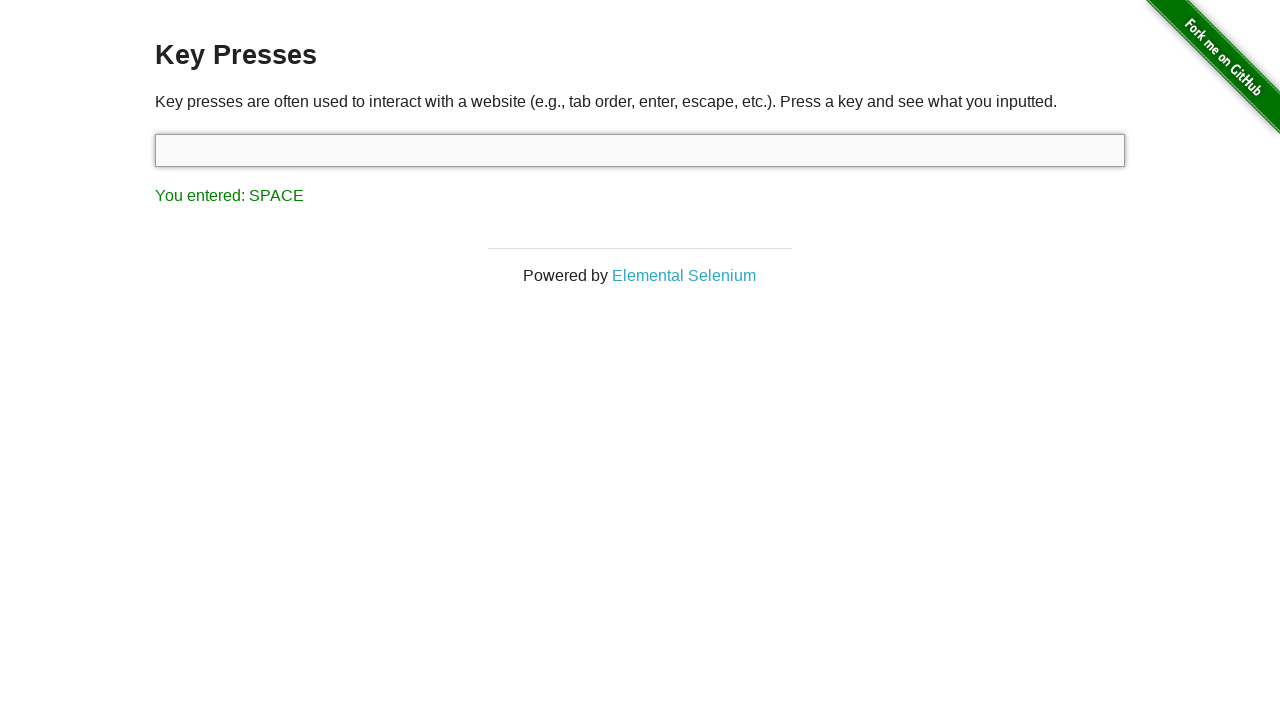

Retrieved result text content
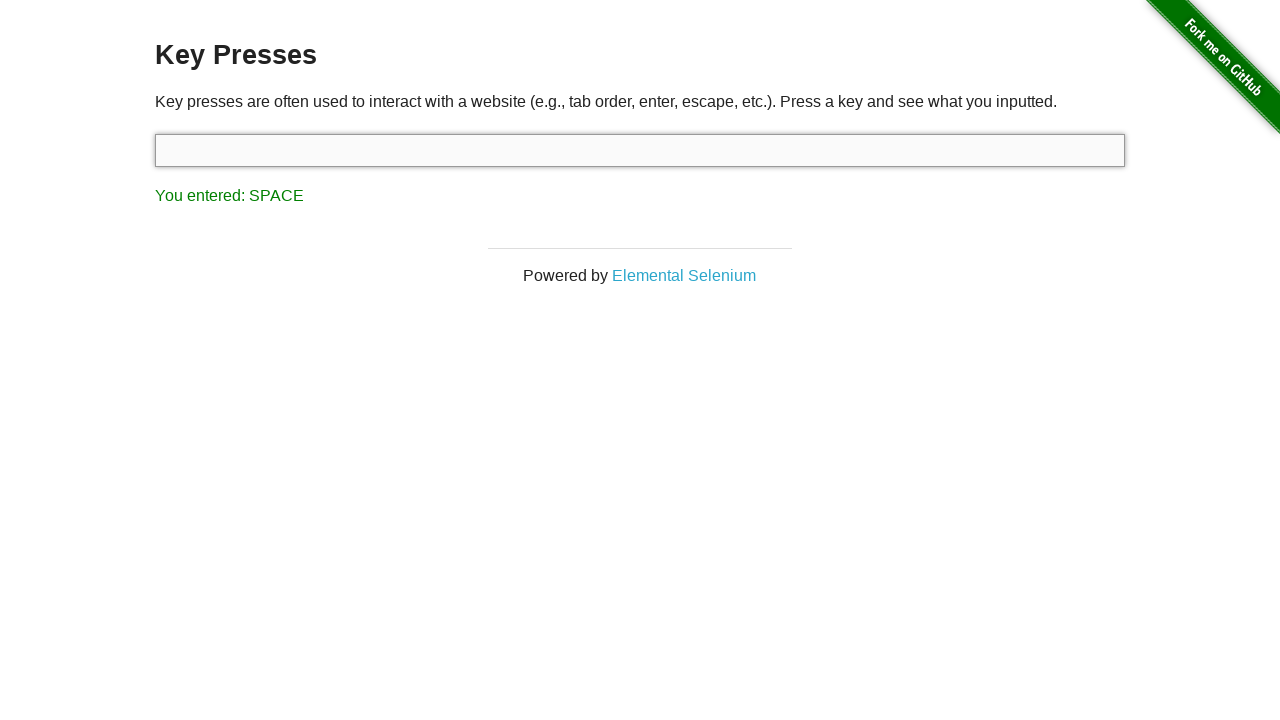

Verified result text shows 'You entered: SPACE'
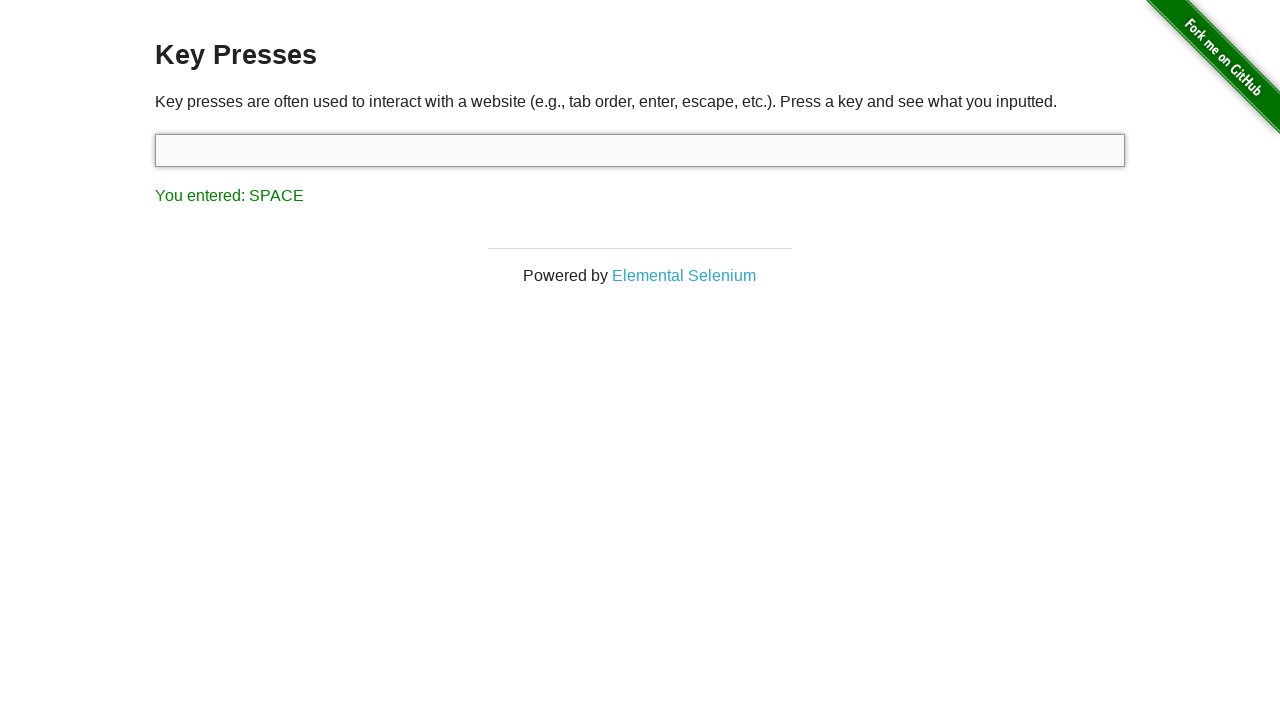

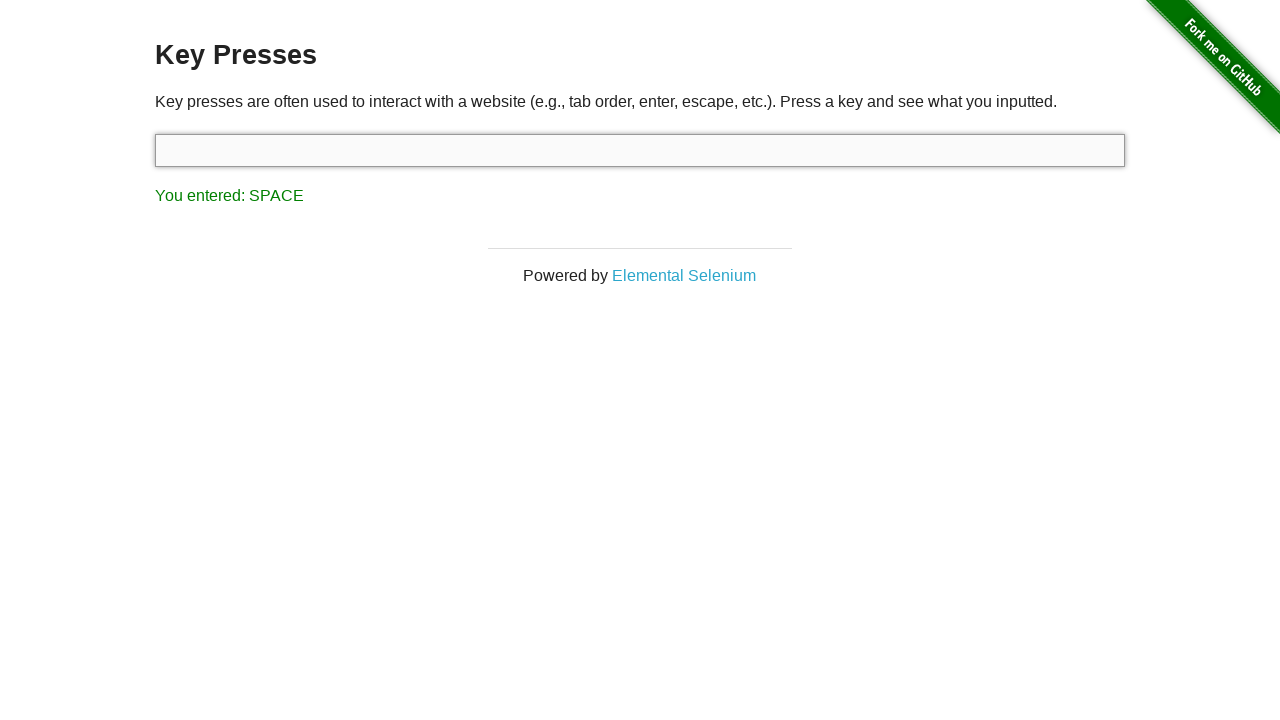